Tests drag and drop functionality by dragging an element onto a droppable target and verifying the text changes to "Dropped!"

Starting URL: https://seleniumui.moderntester.pl/droppable.php

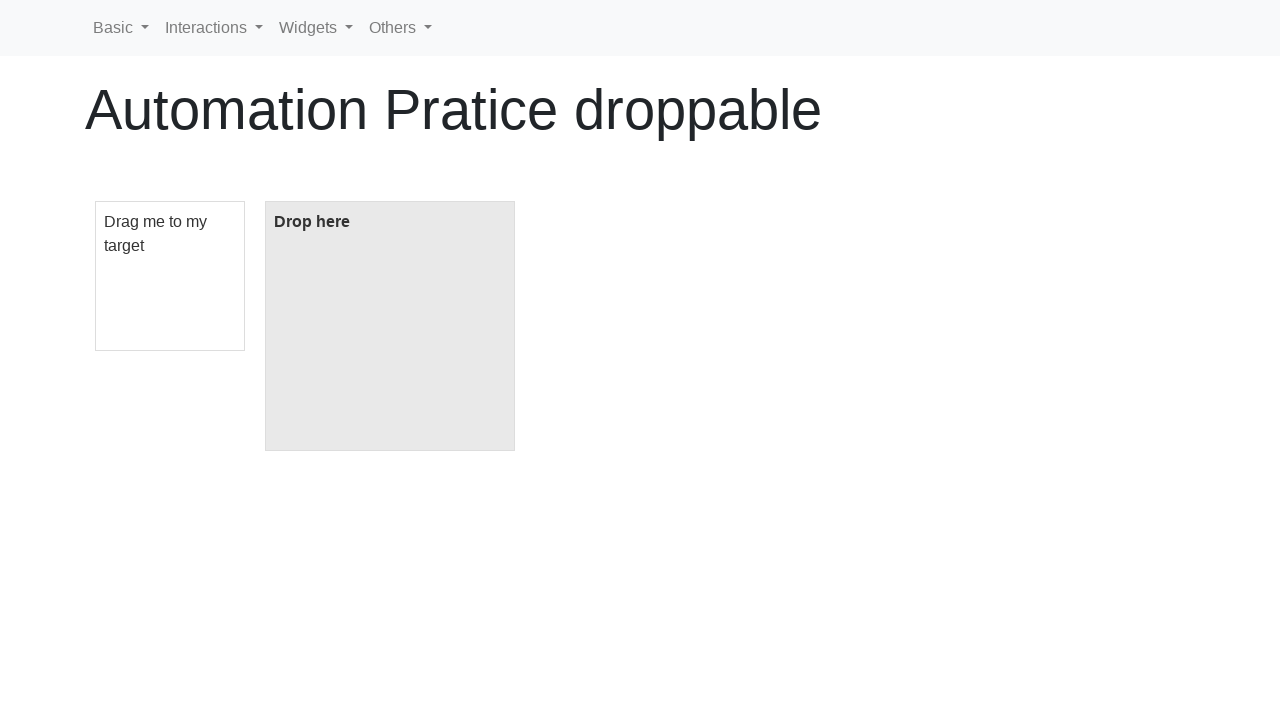

Navigated to drag and drop test page
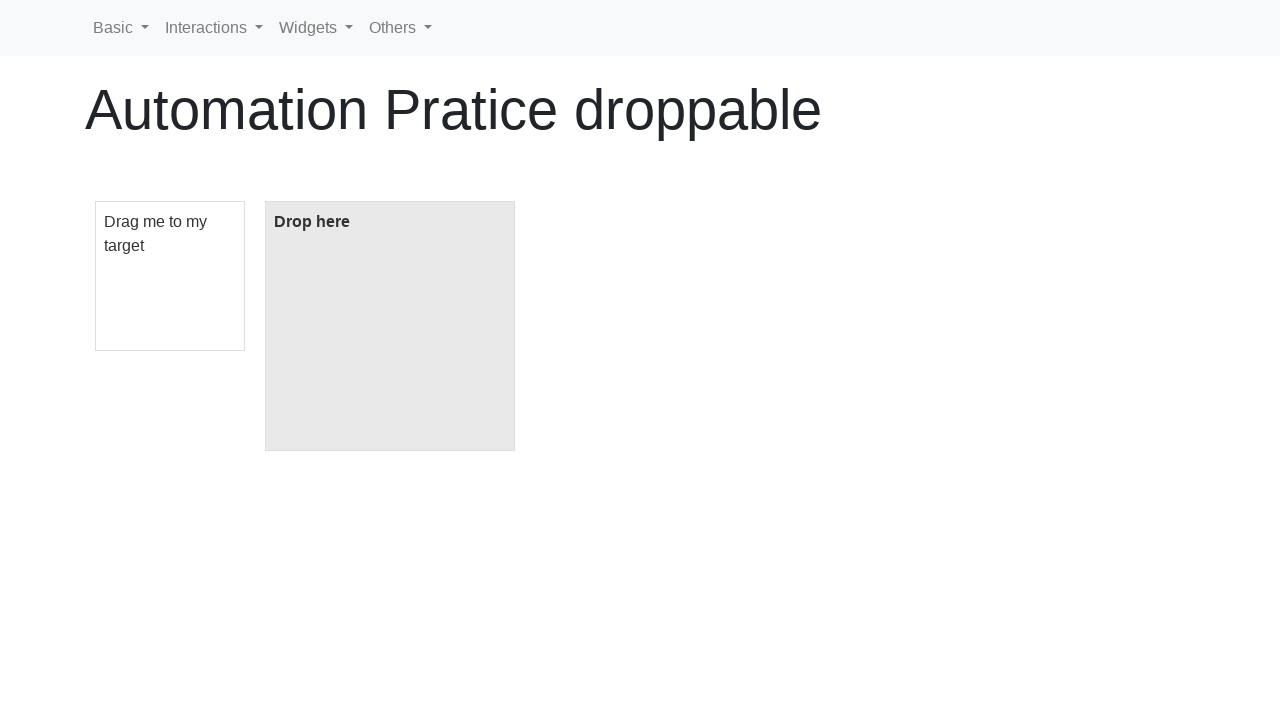

Located draggable element
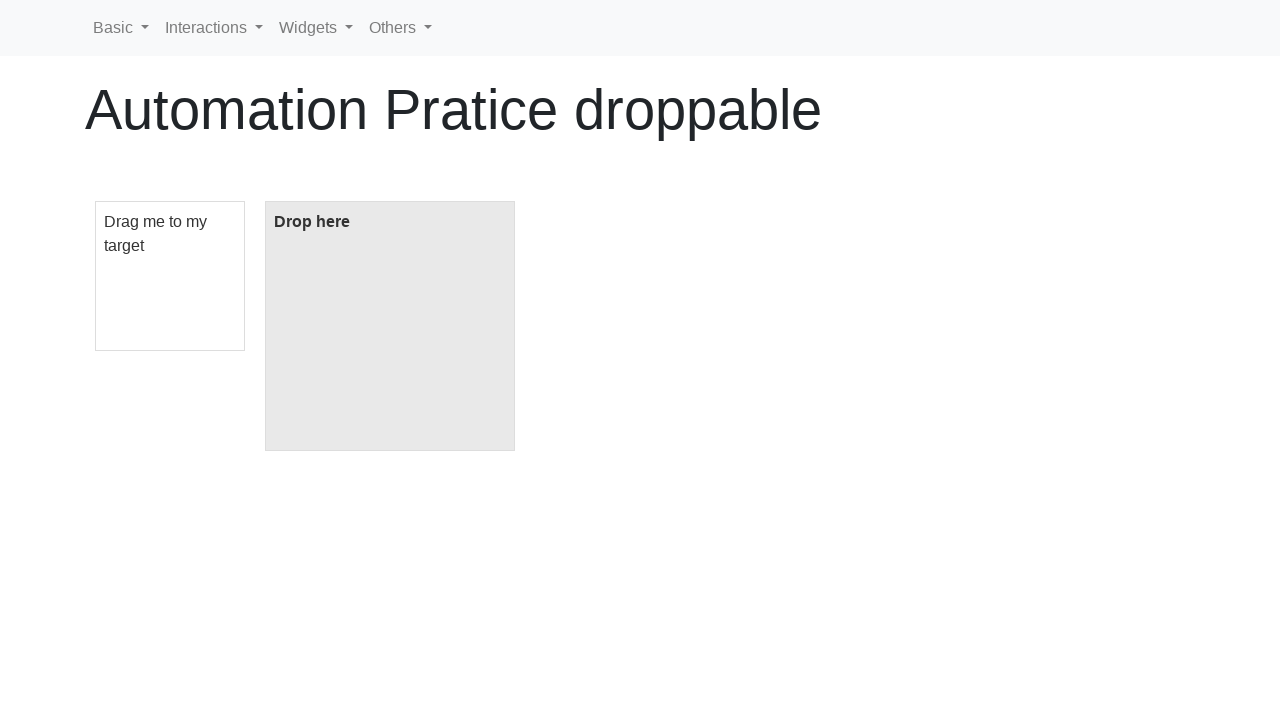

Located droppable element
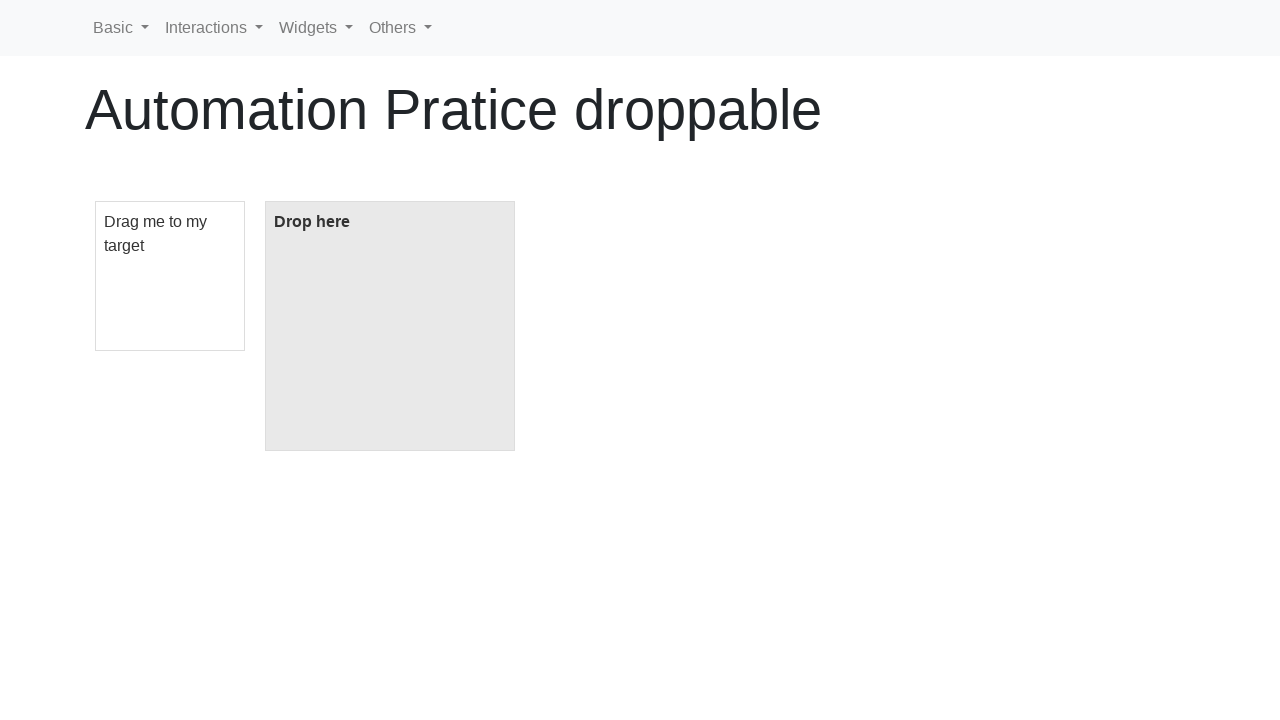

Performed drag and drop action on target element at (390, 326)
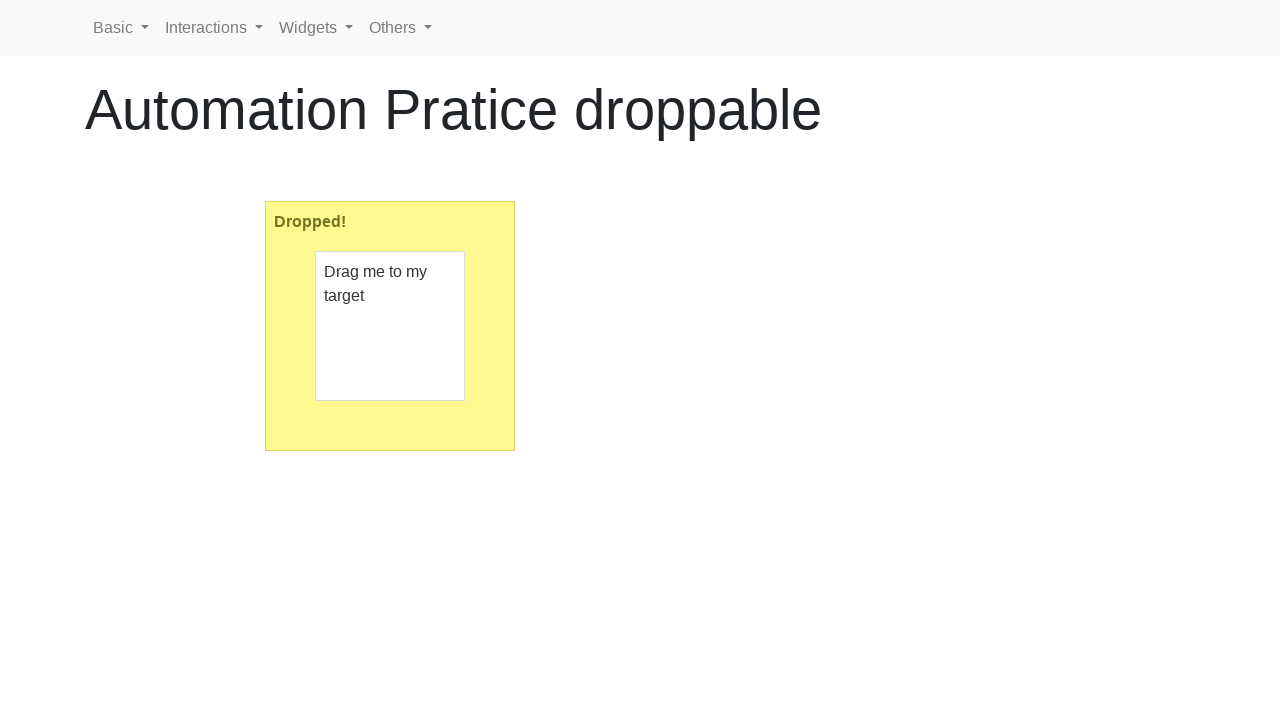

Verified drop target text changed to 'Dropped!'
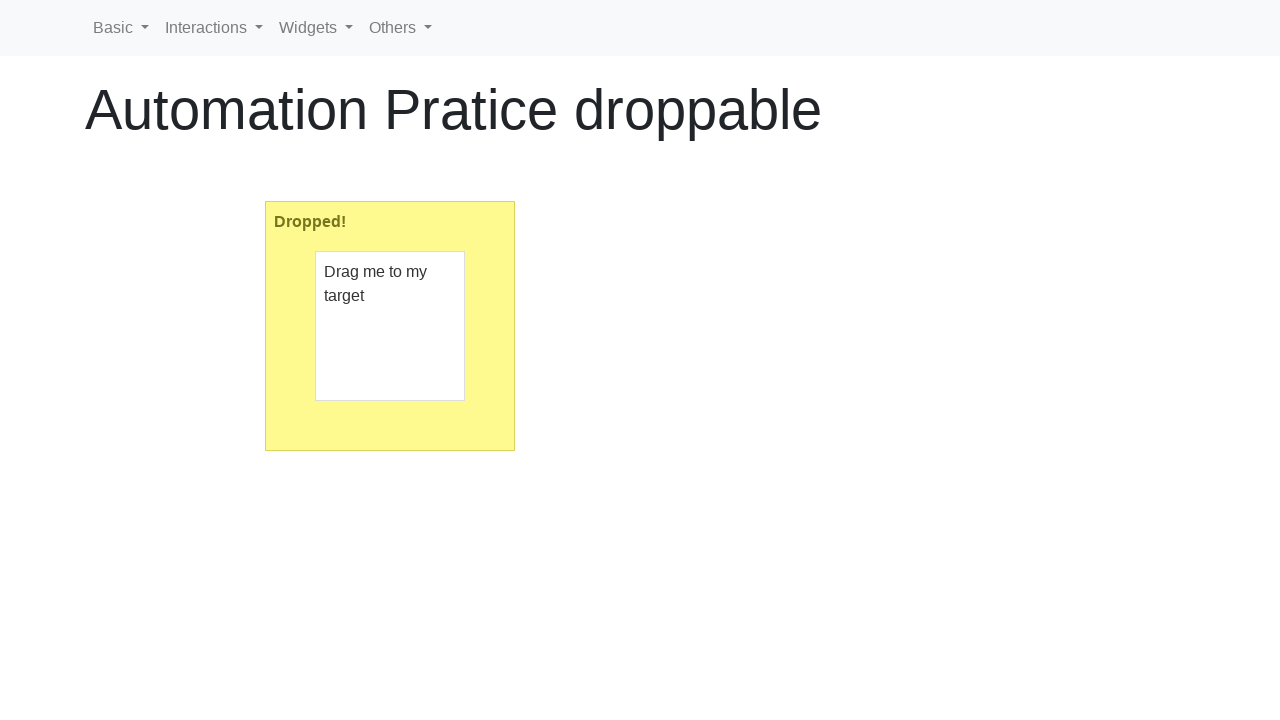

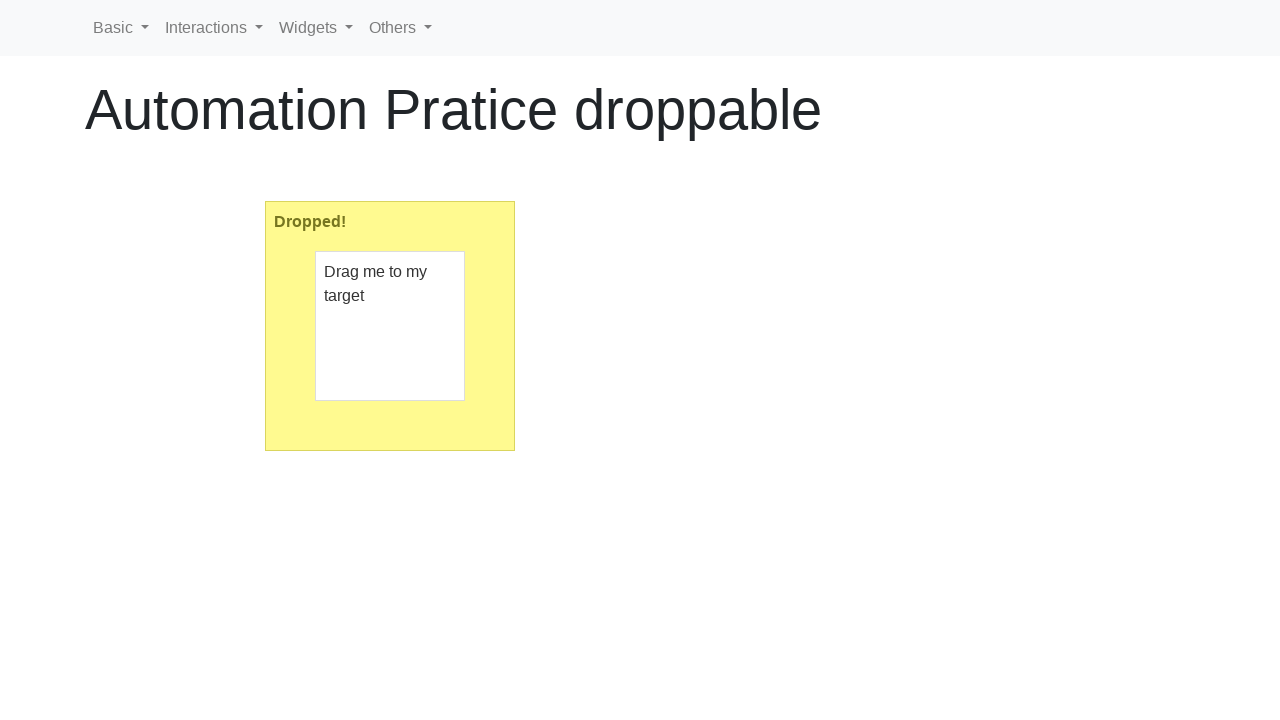